Tests mouse hover functionality by hovering over an avatar and verifying that additional user information caption is displayed

Starting URL: http://the-internet.herokuapp.com/hovers

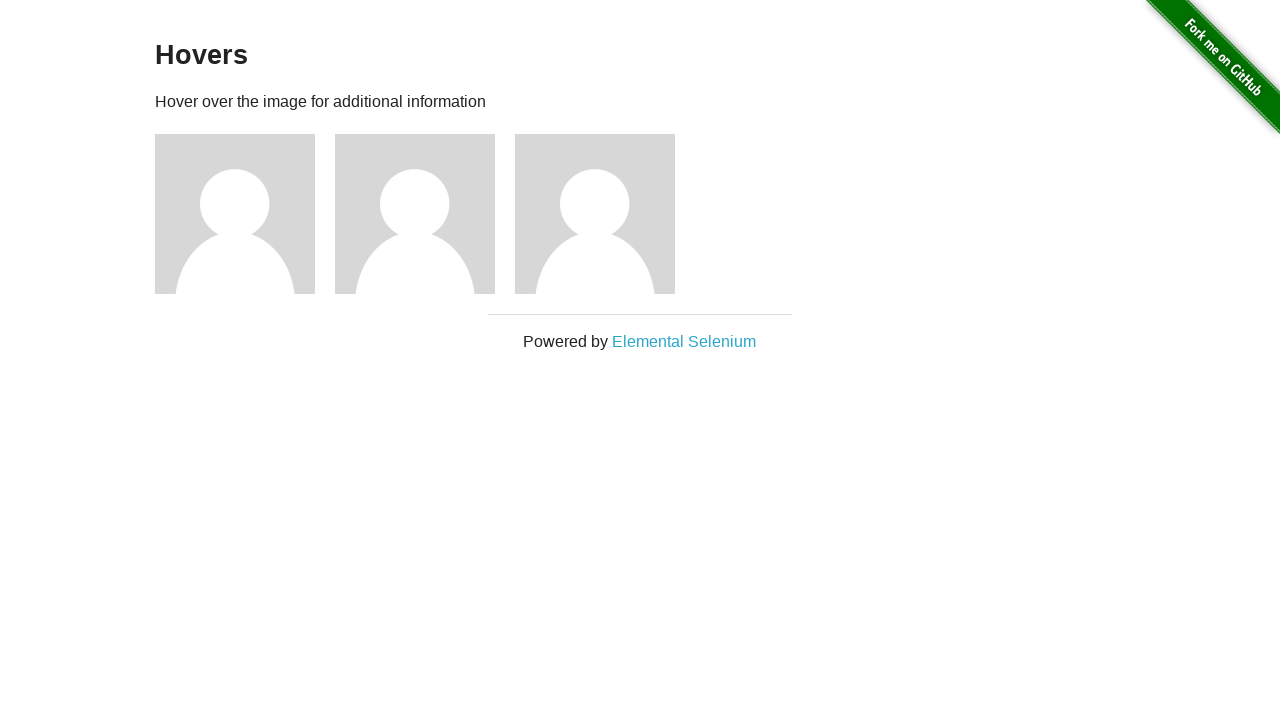

Located the first avatar element
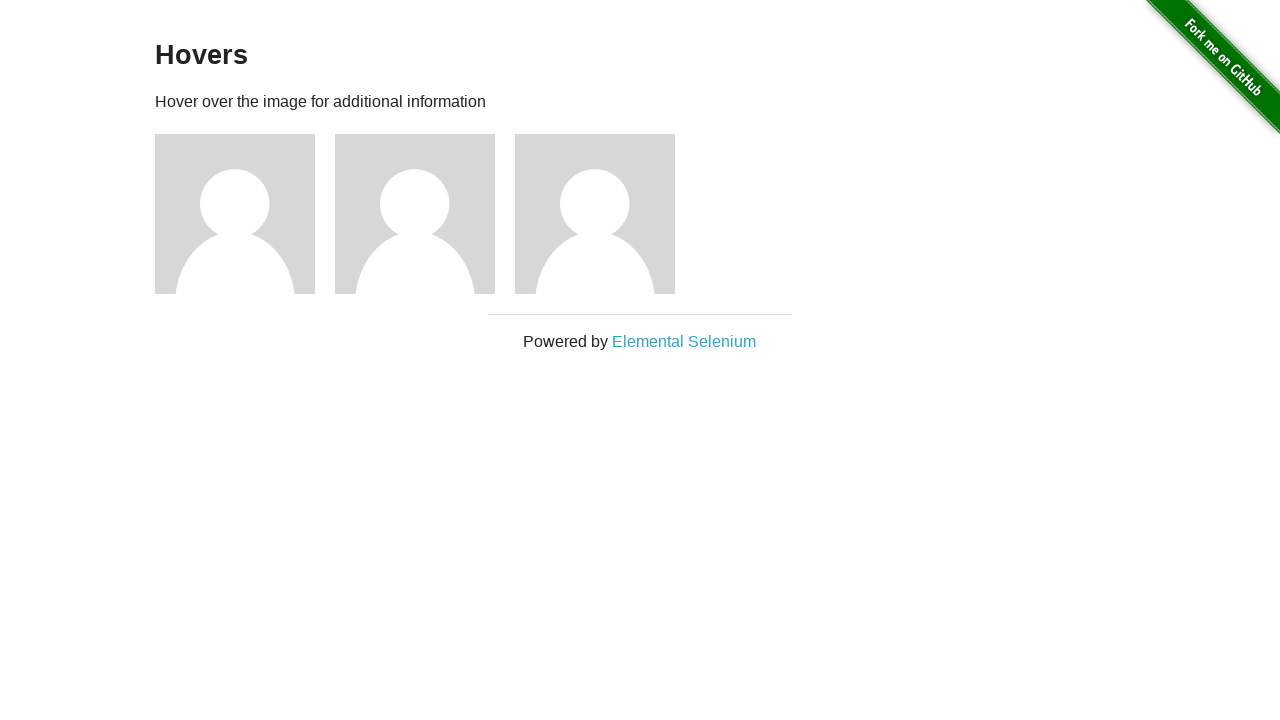

Hovered over the first avatar at (245, 214) on .figure >> nth=0
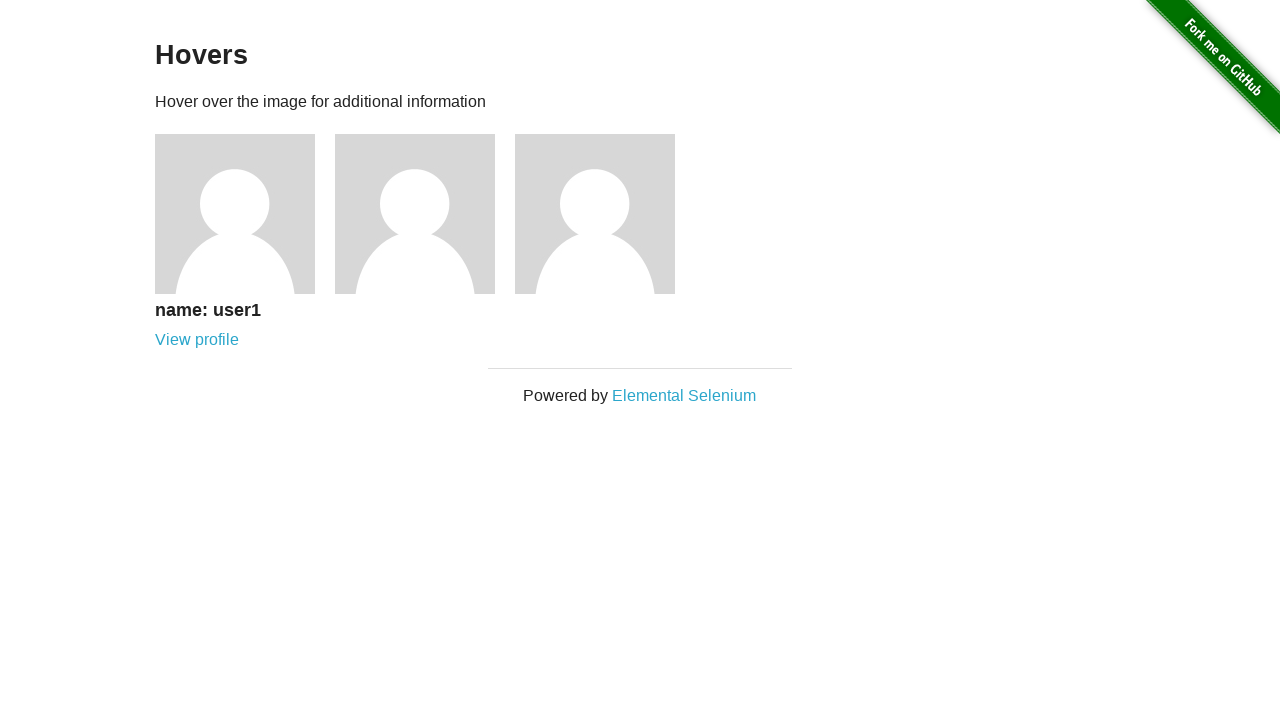

Located the caption element
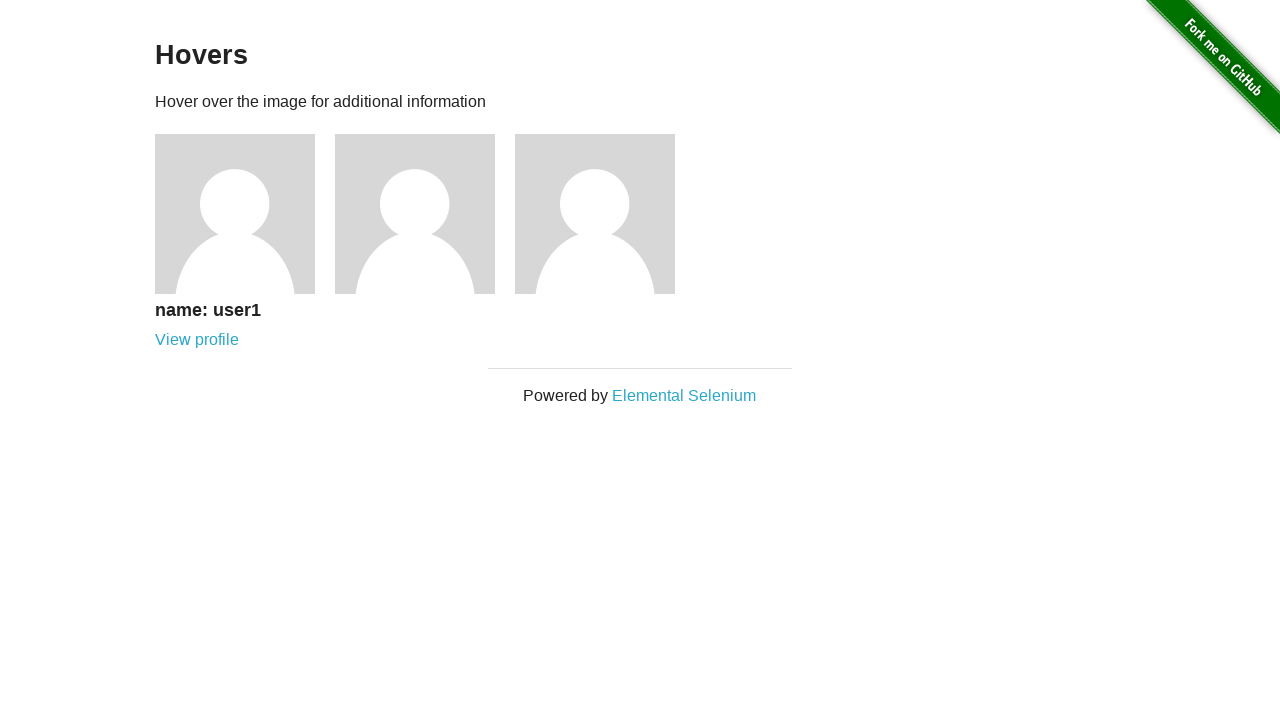

Verified that user information caption is displayed after hover
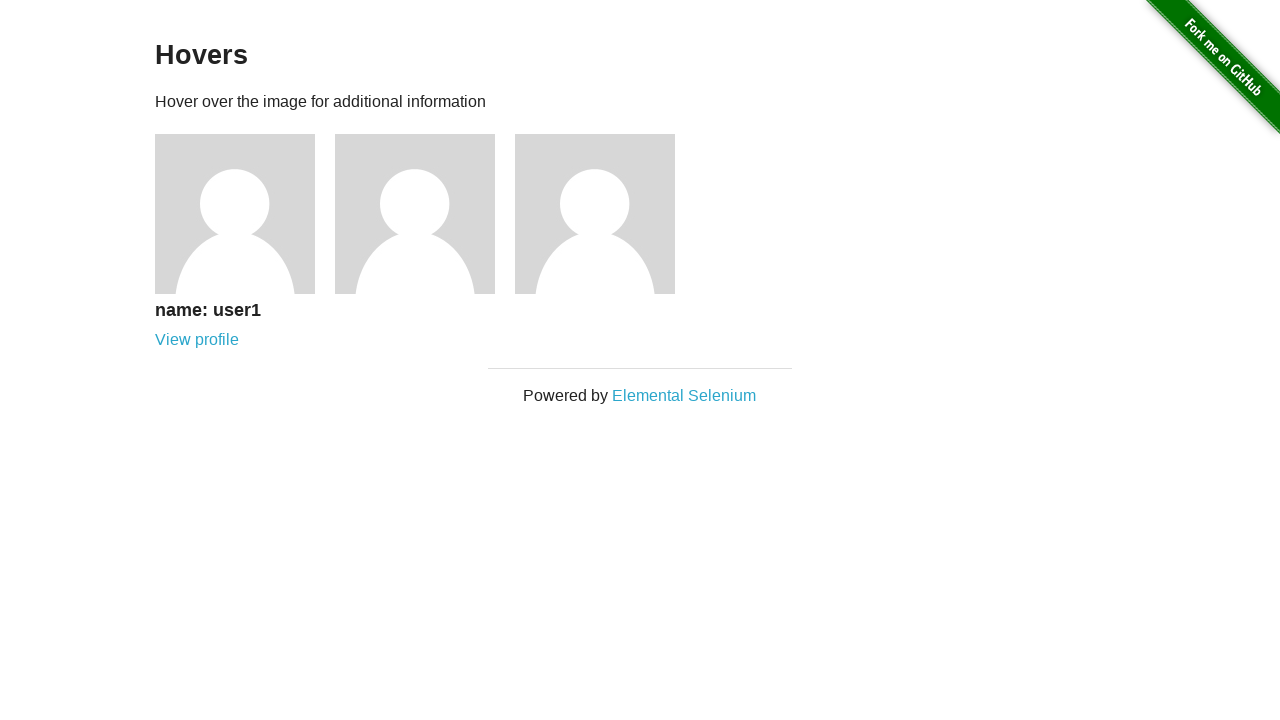

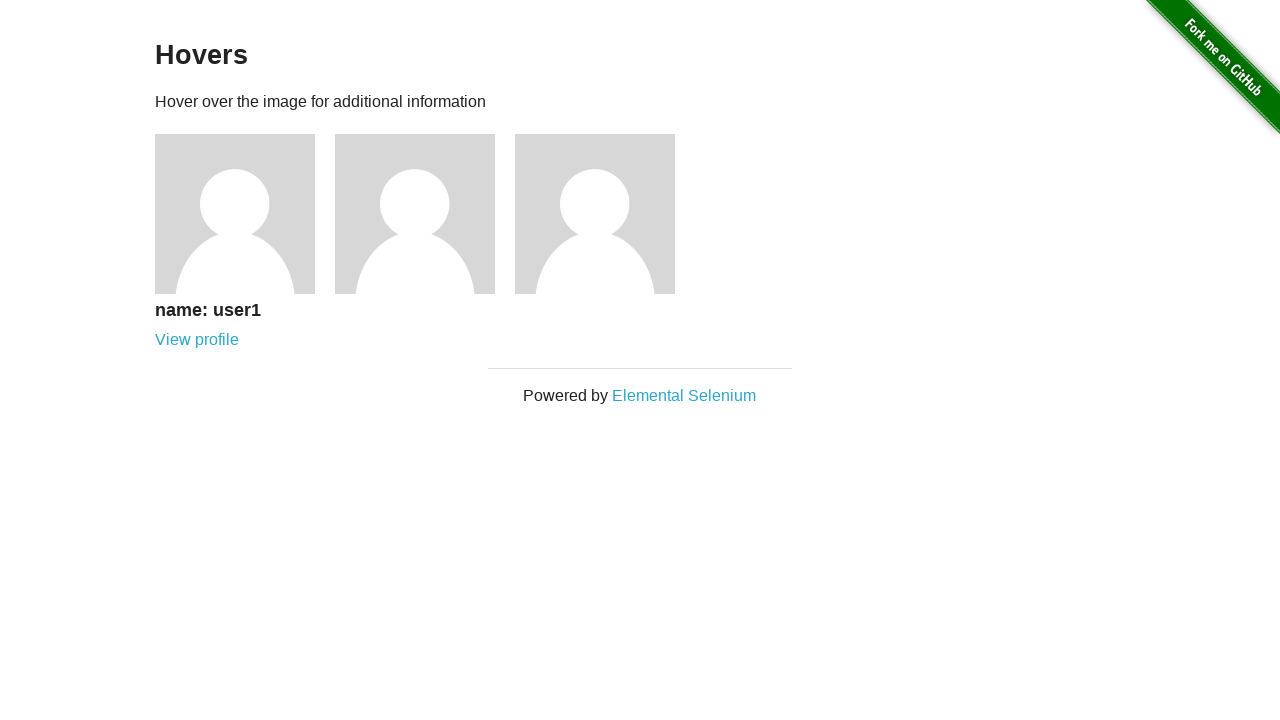